Navigates to devby.io and waits for the page to load. The original script had minimal test logic beyond navigation.

Starting URL: https://devby.io/

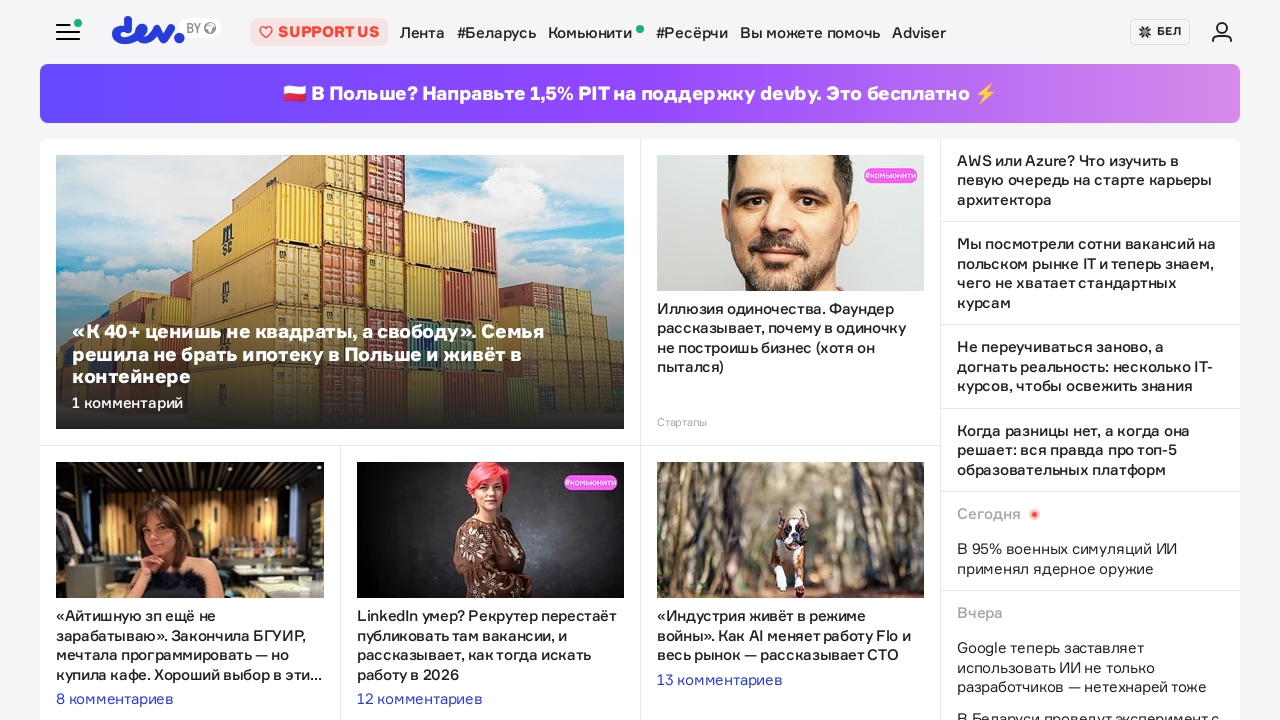

Waited for page to reach domcontentloaded state
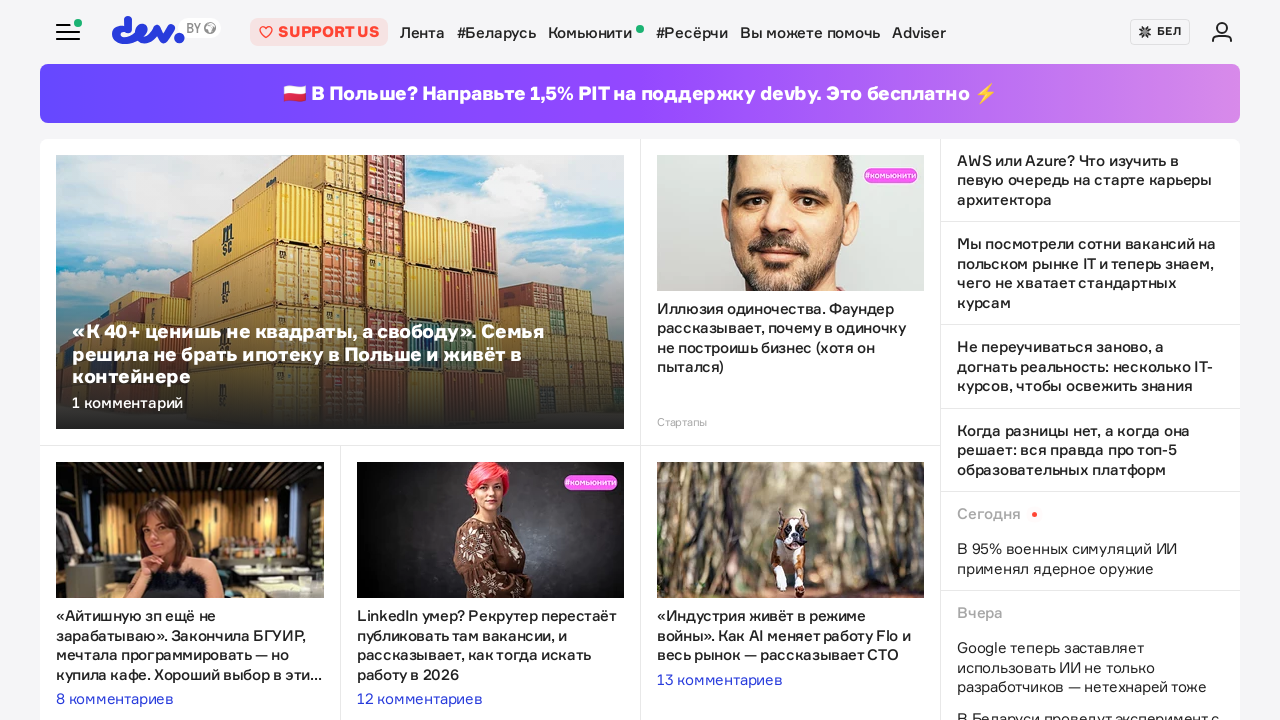

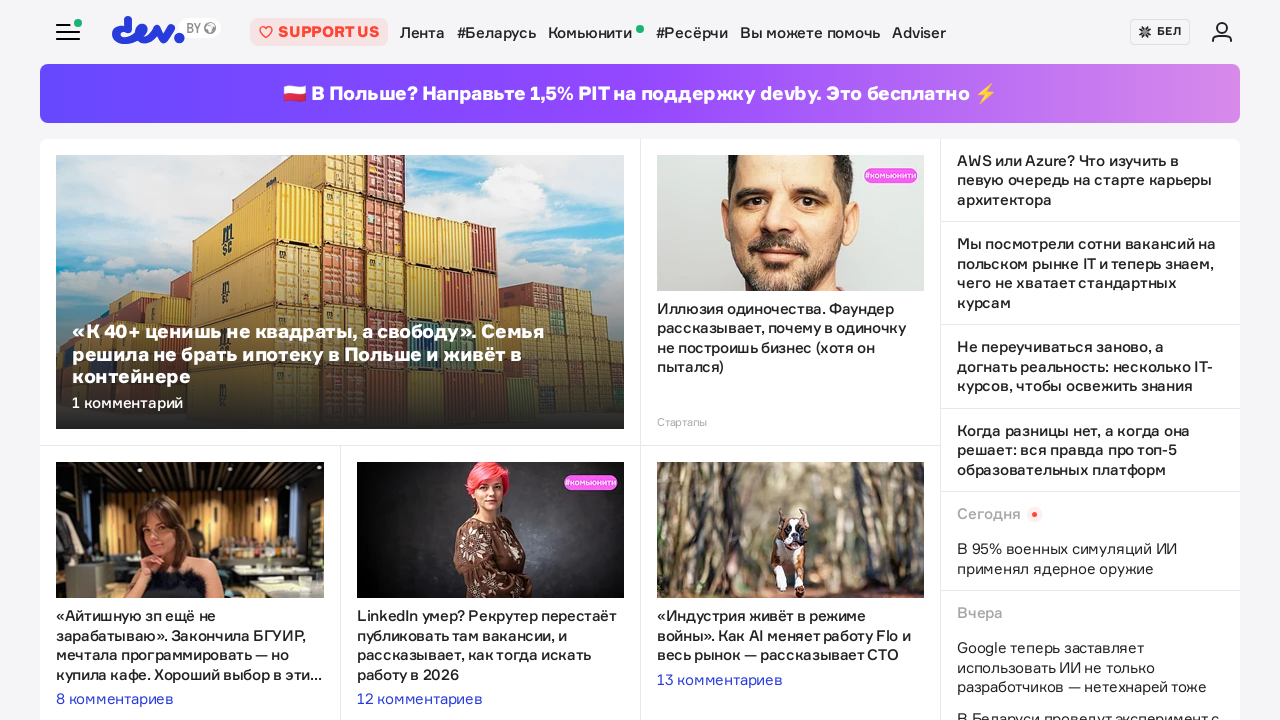